Tests drag and drop functionality on jQuery UI demo page by dragging an element and dropping it onto a target area

Starting URL: https://jqueryui.com/droppable/

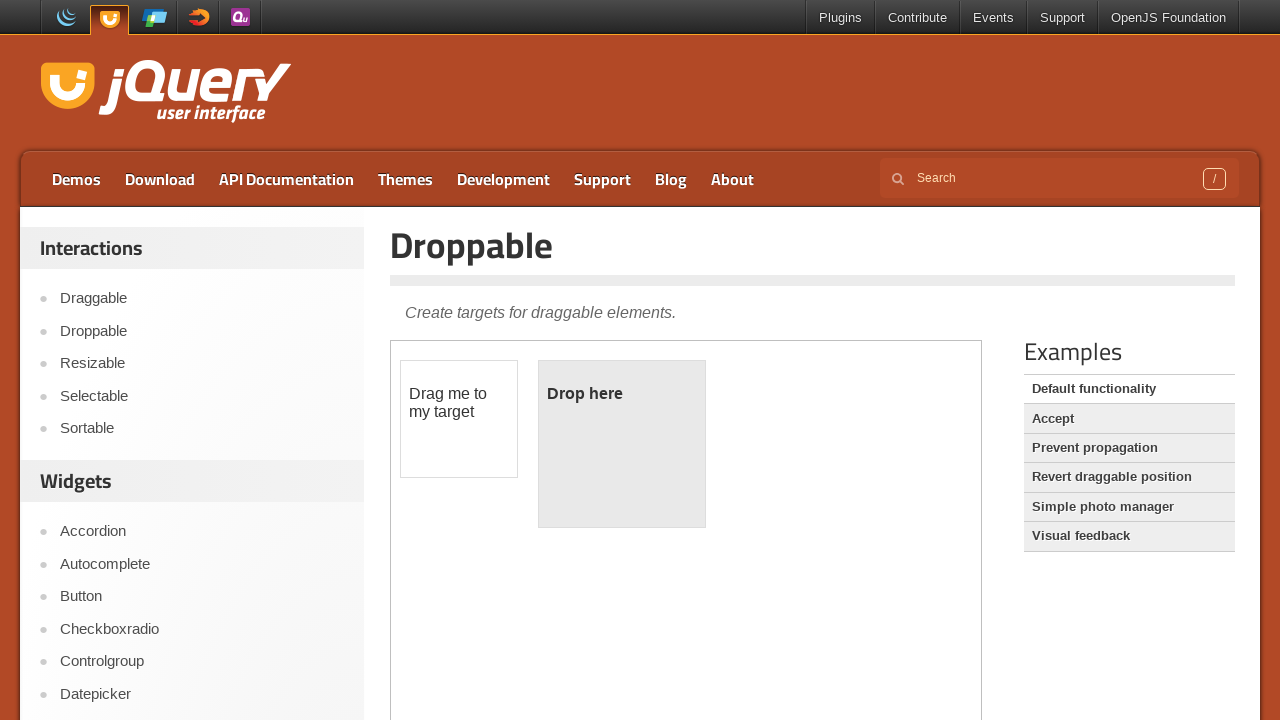

Dragged draggable element to droppable target area within iframe at (622, 444)
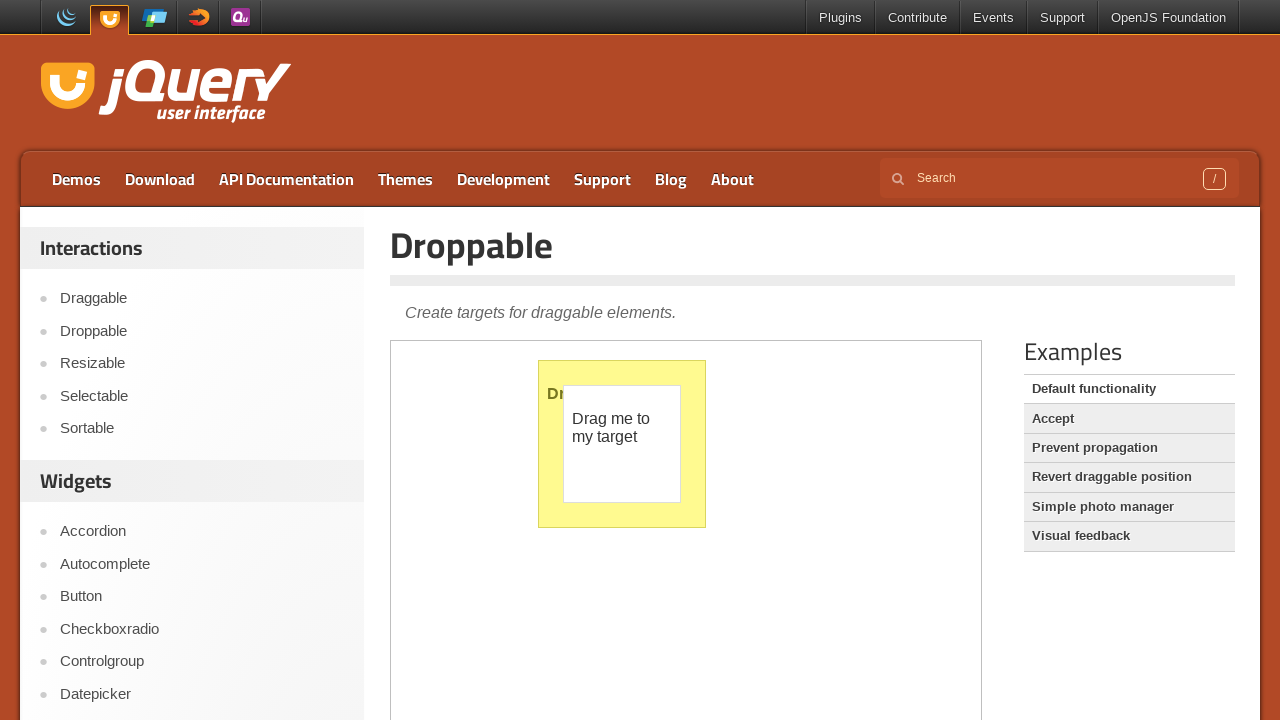

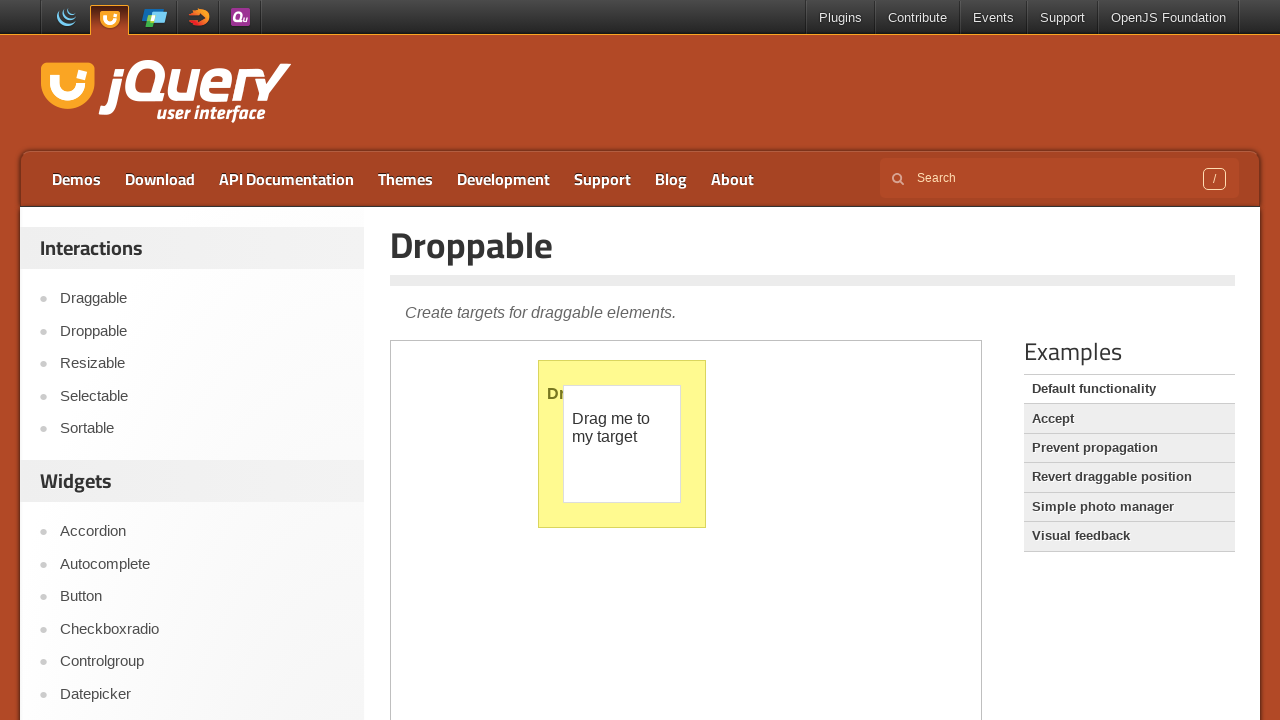